Tests that new todo items are appended to the bottom of the list by creating 3 items

Starting URL: https://demo.playwright.dev/todomvc

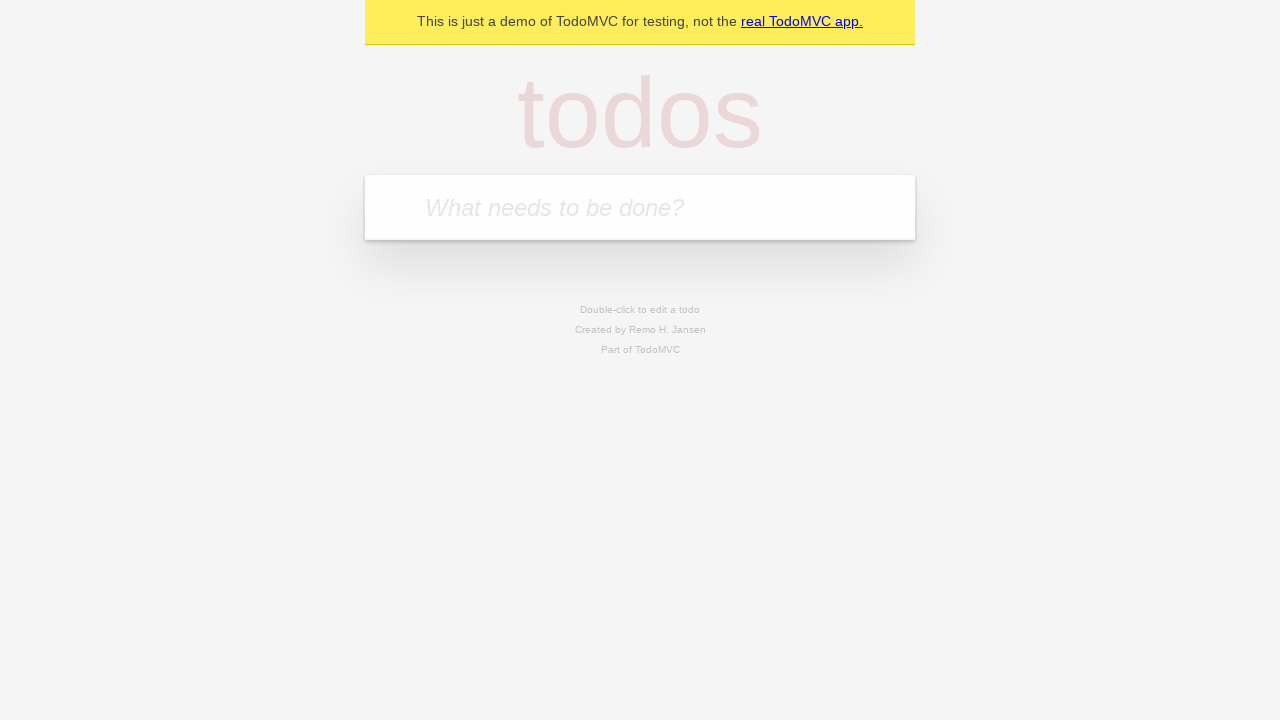

Located the todo input field
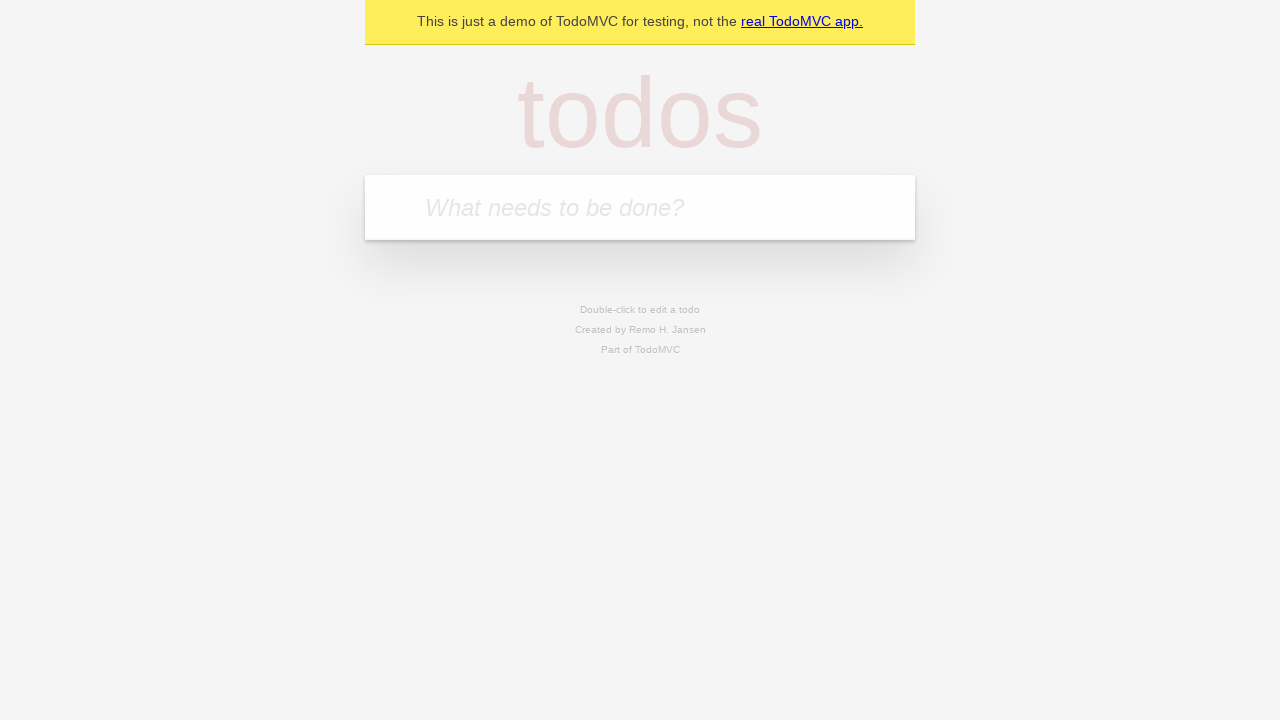

Filled input with 'buy some cheese' on internal:attr=[placeholder="What needs to be done?"i]
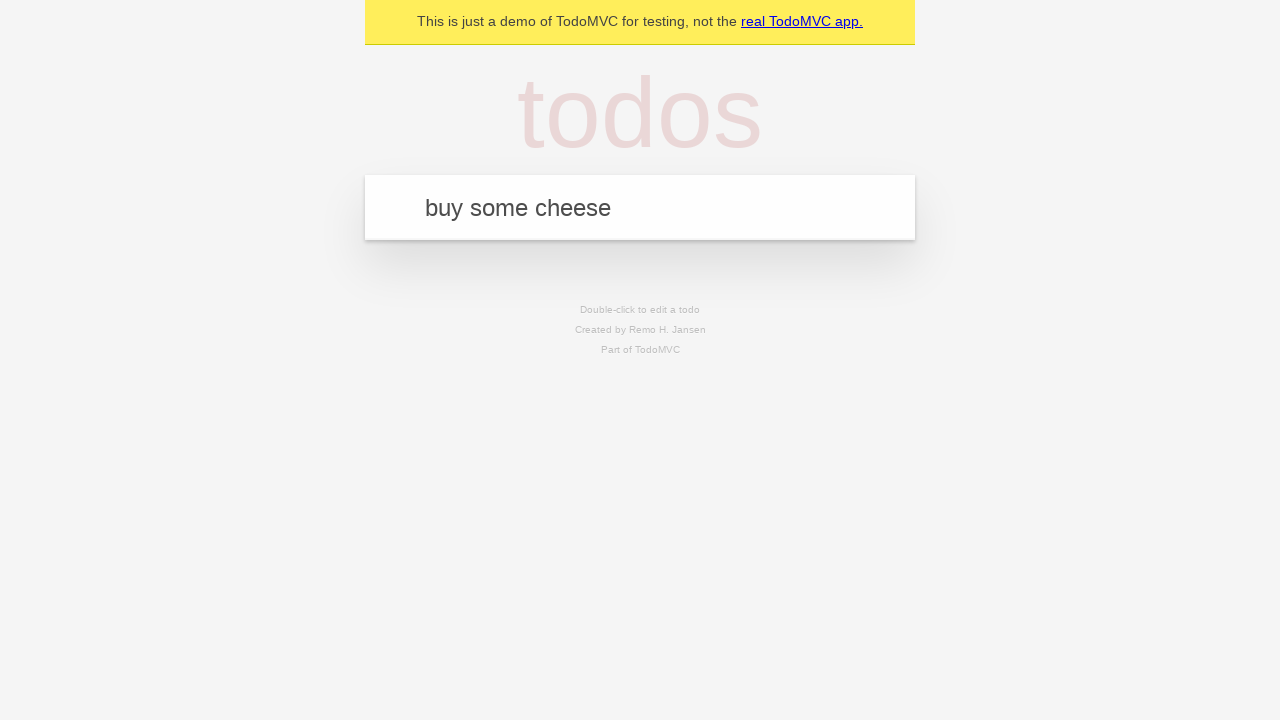

Pressed Enter to create first todo item on internal:attr=[placeholder="What needs to be done?"i]
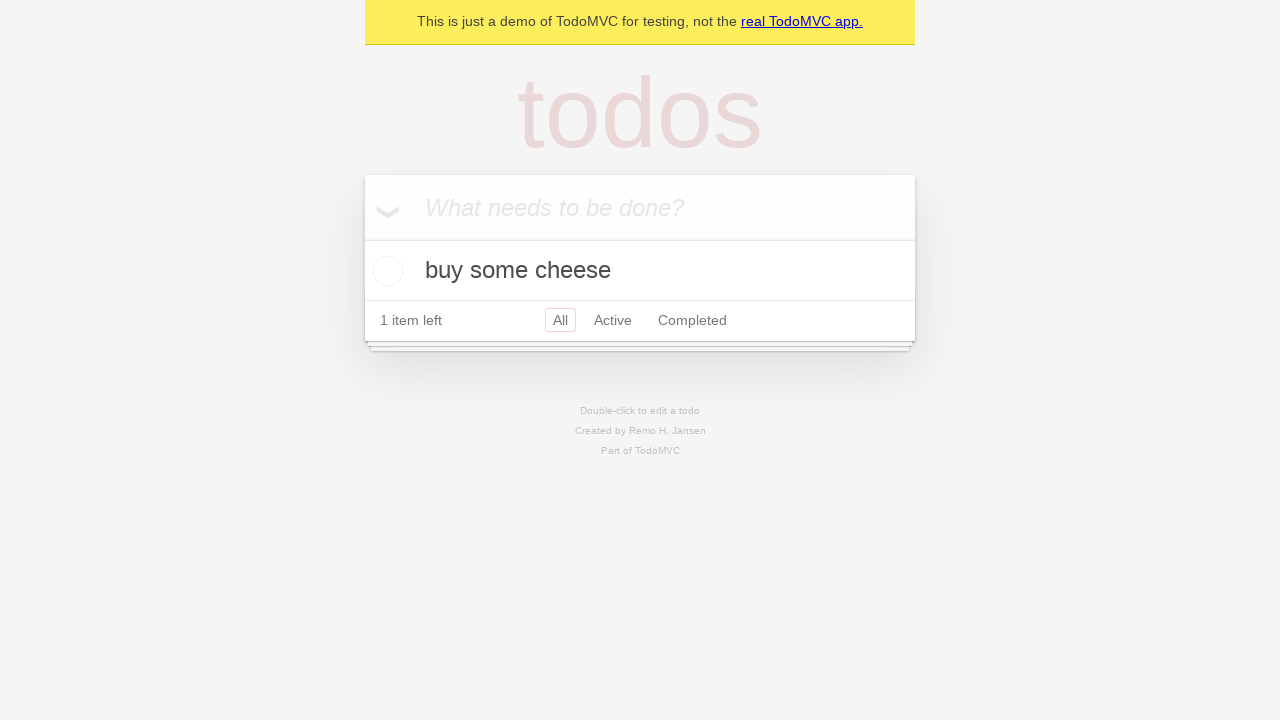

Filled input with 'feed the cat' on internal:attr=[placeholder="What needs to be done?"i]
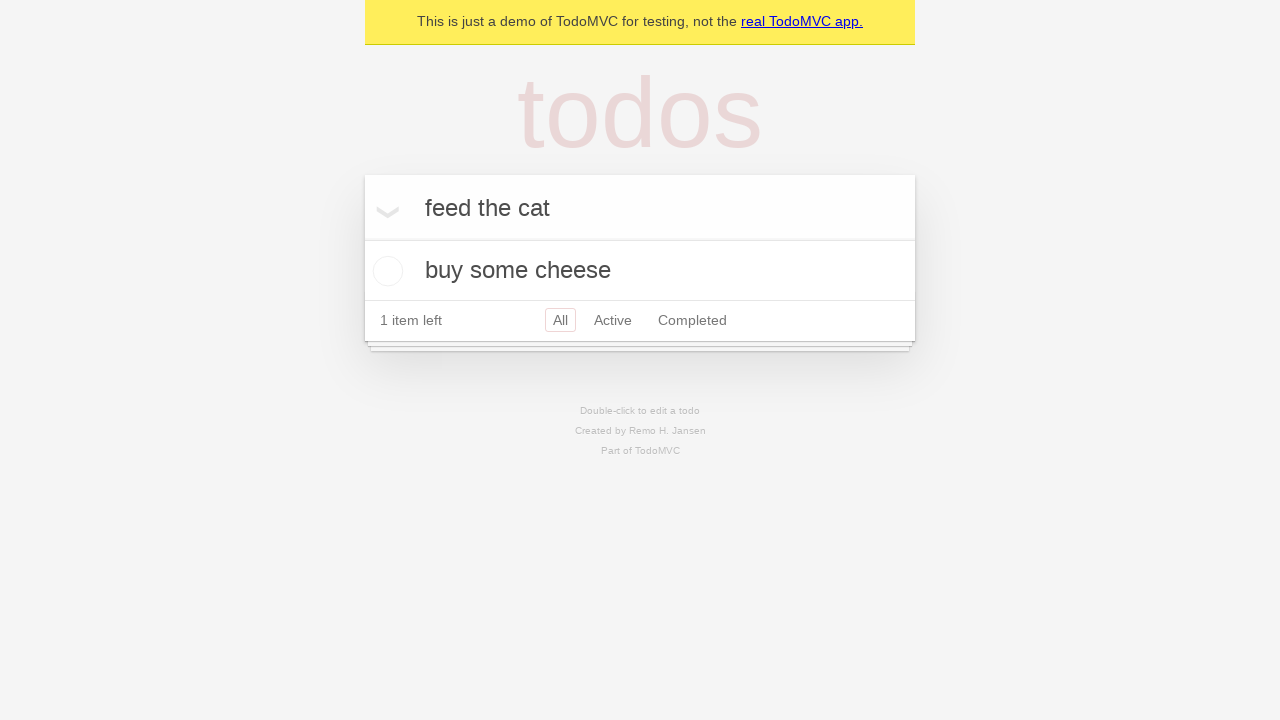

Pressed Enter to create second todo item on internal:attr=[placeholder="What needs to be done?"i]
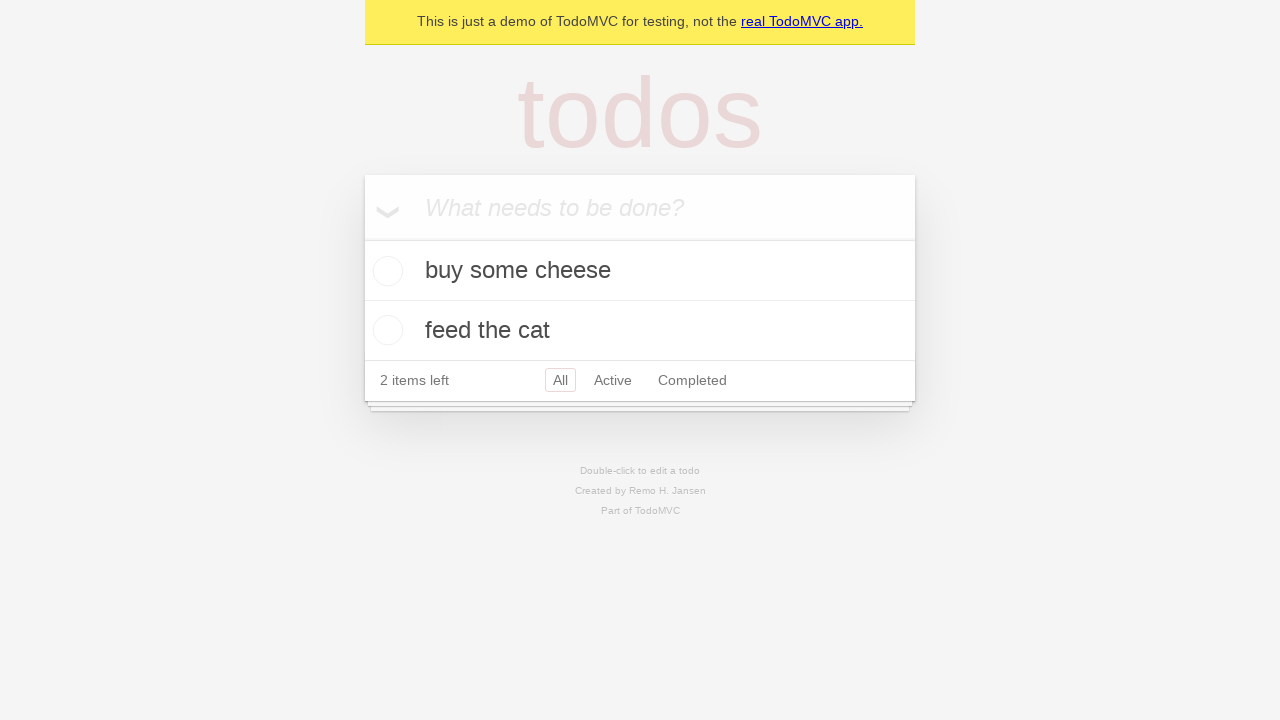

Filled input with 'book a doctors appointment' on internal:attr=[placeholder="What needs to be done?"i]
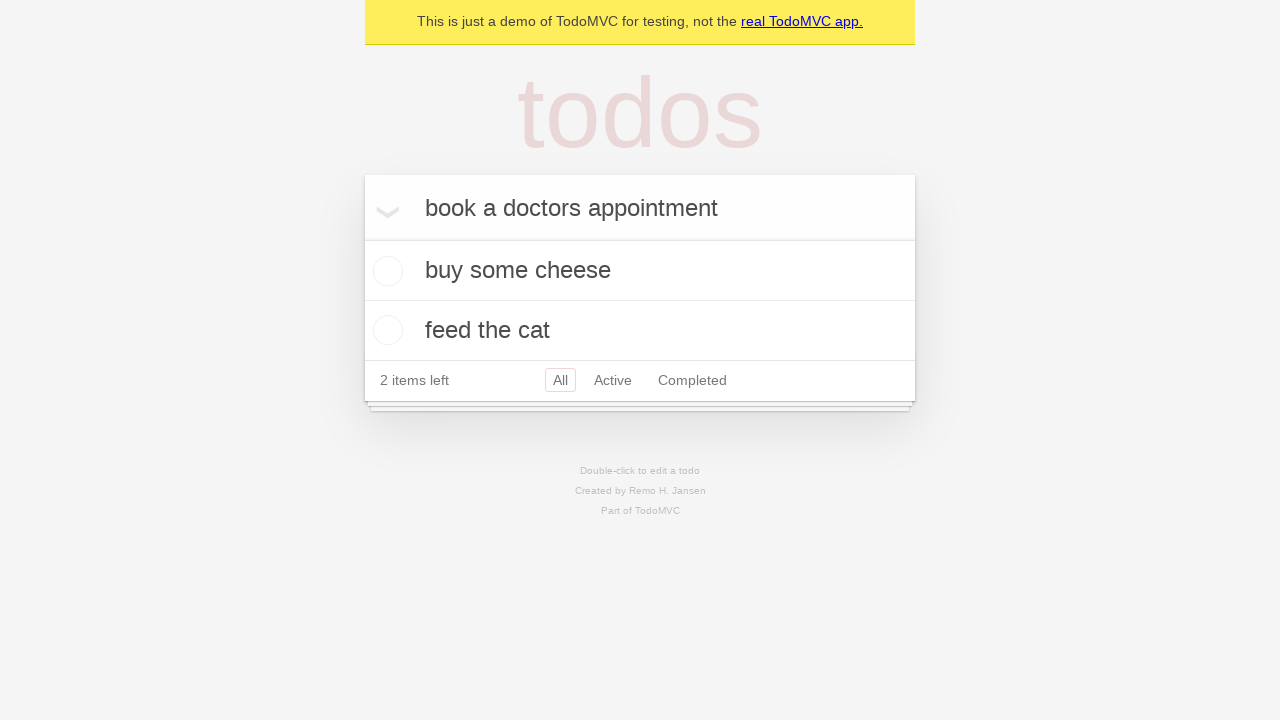

Pressed Enter to create third todo item on internal:attr=[placeholder="What needs to be done?"i]
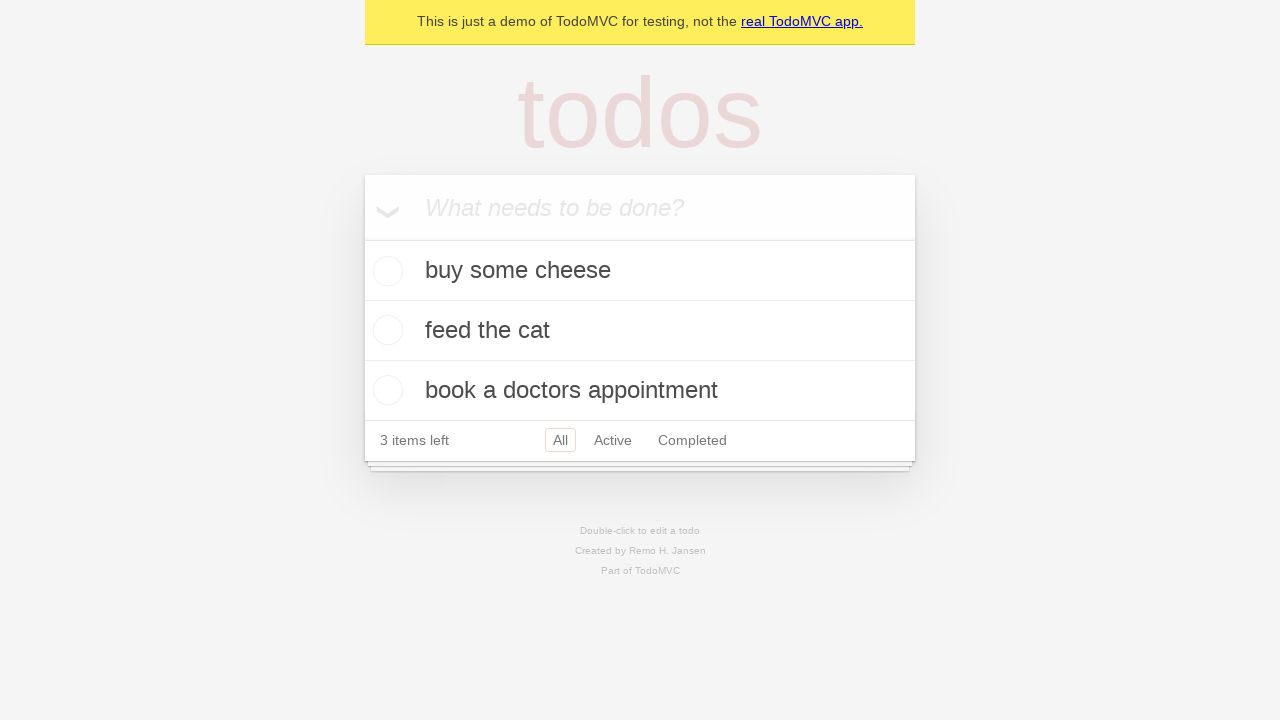

Waited for all 3 todo items to appear in the list
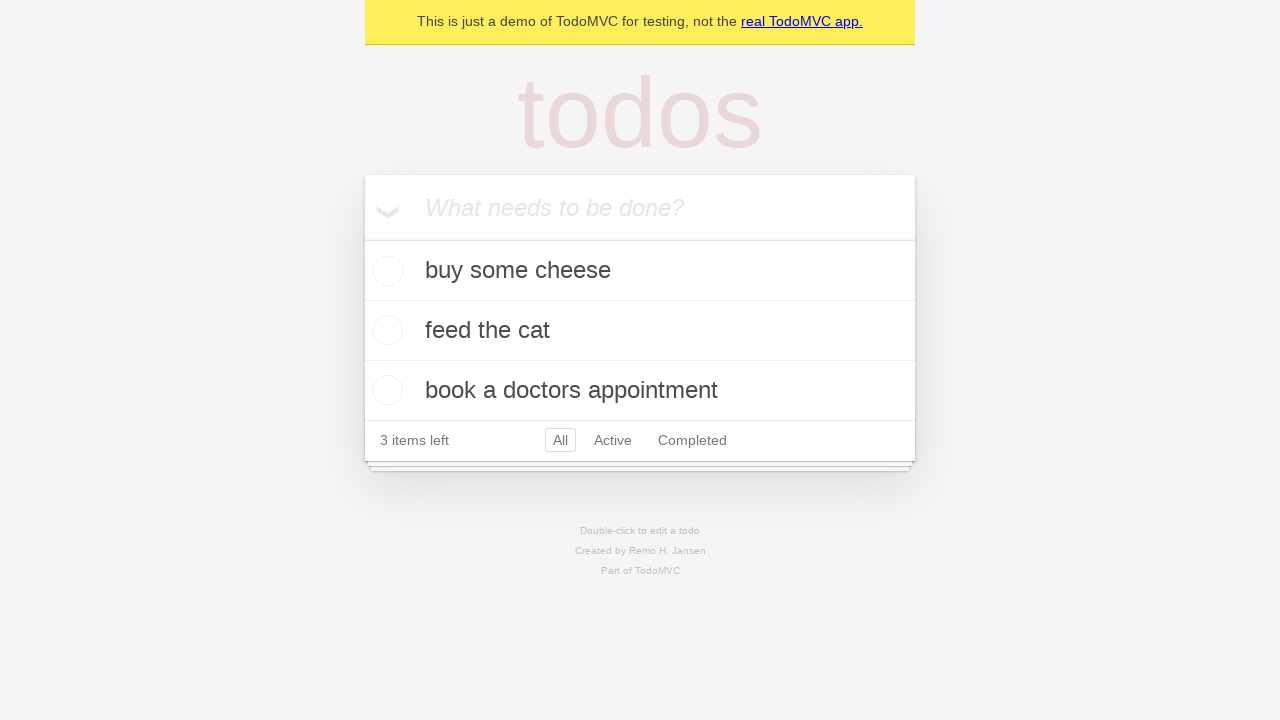

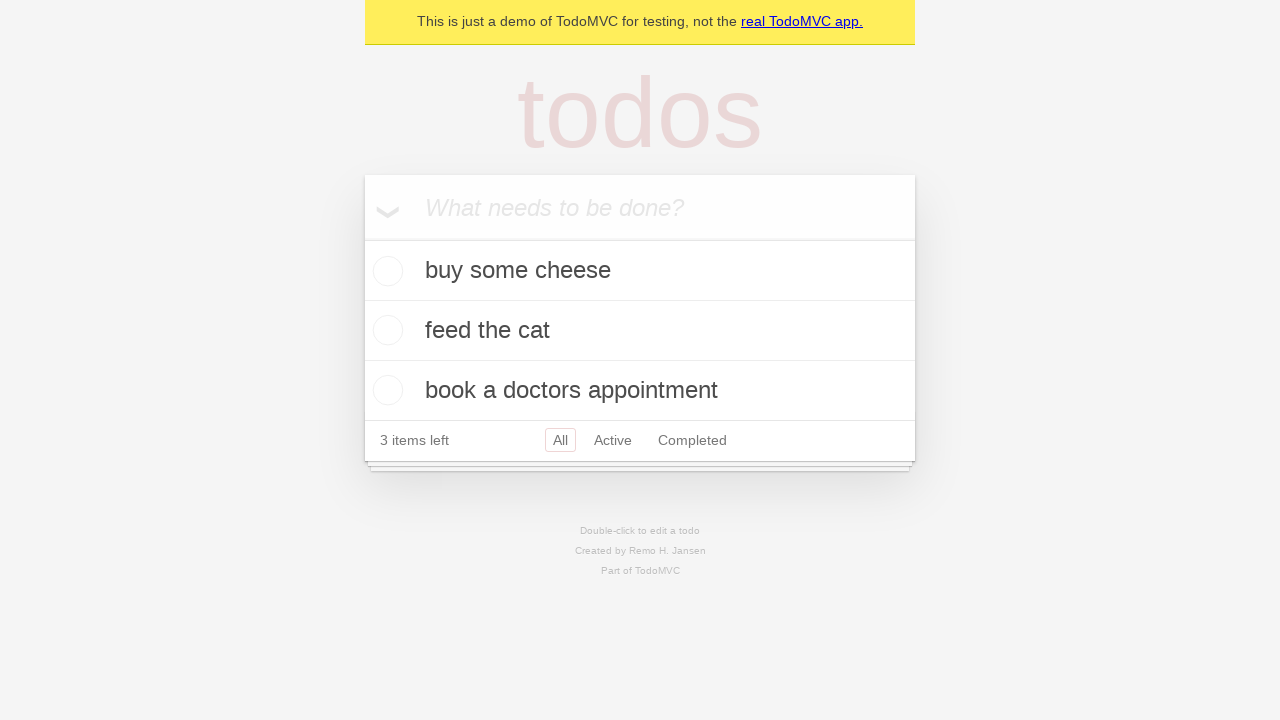